Tests that a todo item is removed when edited with an empty text string

Starting URL: https://demo.playwright.dev/todomvc

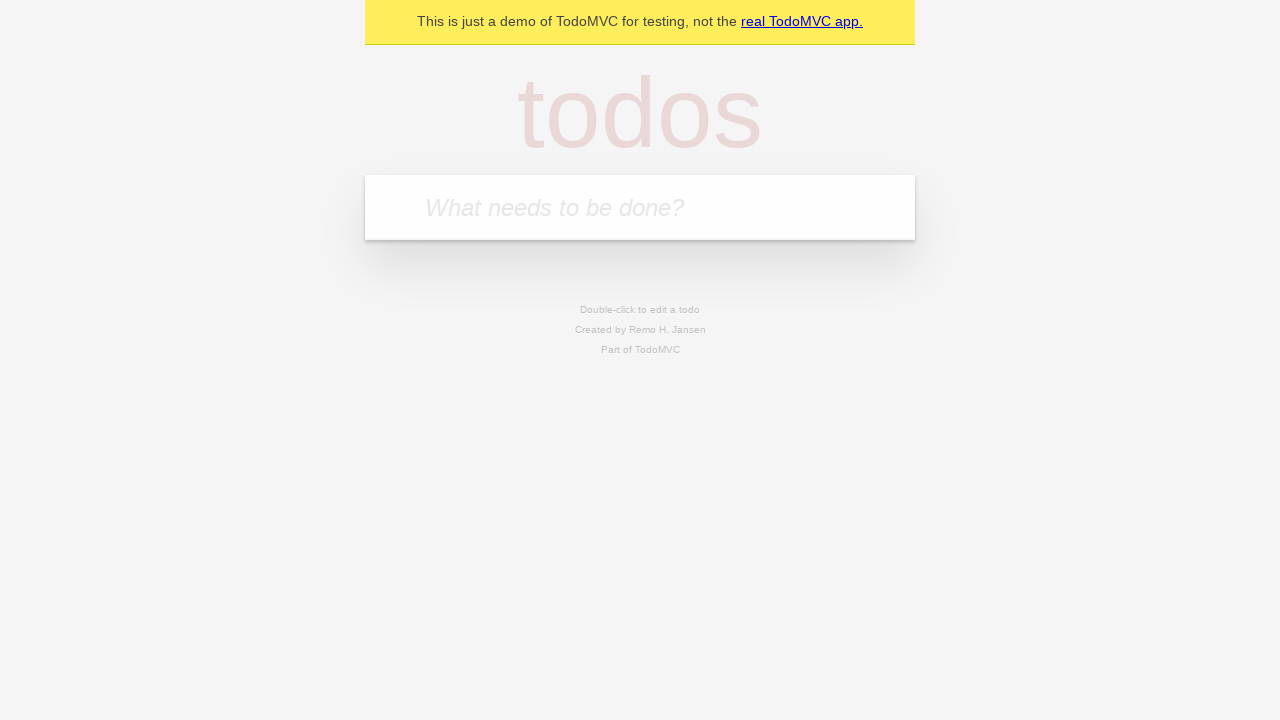

Filled todo input with 'buy some cheese' on internal:attr=[placeholder="What needs to be done?"i]
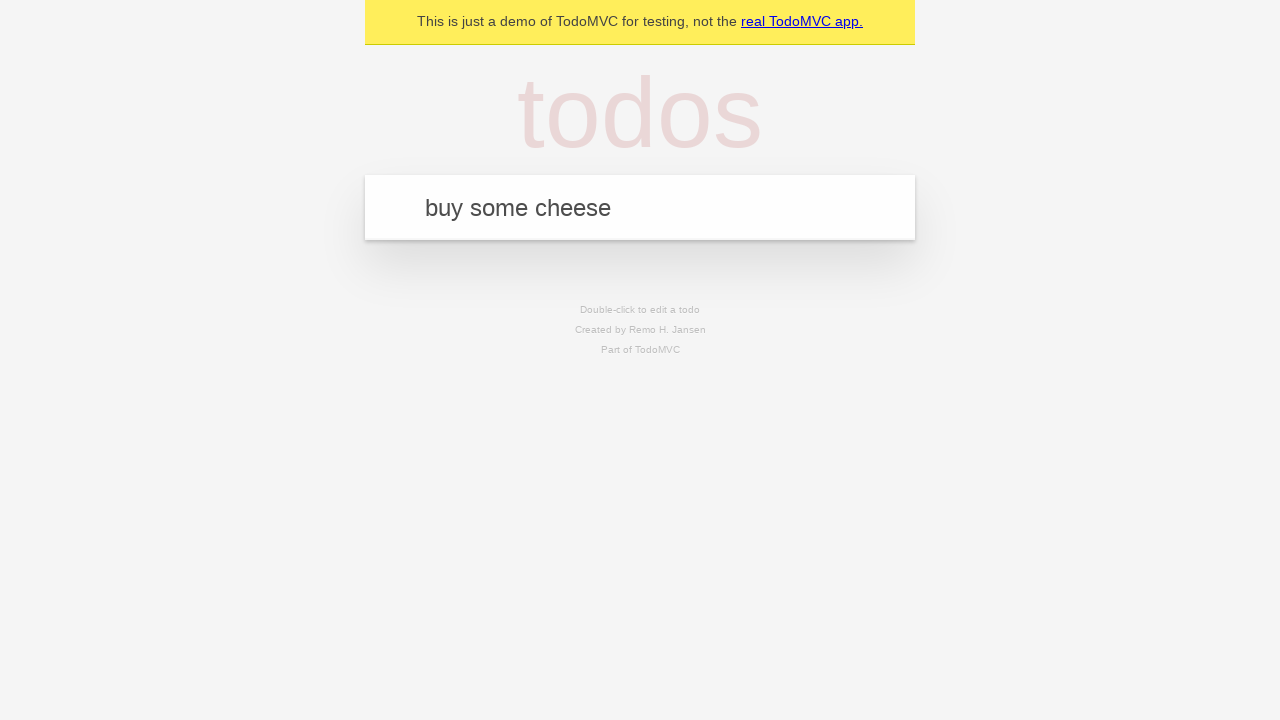

Pressed Enter to add first todo item on internal:attr=[placeholder="What needs to be done?"i]
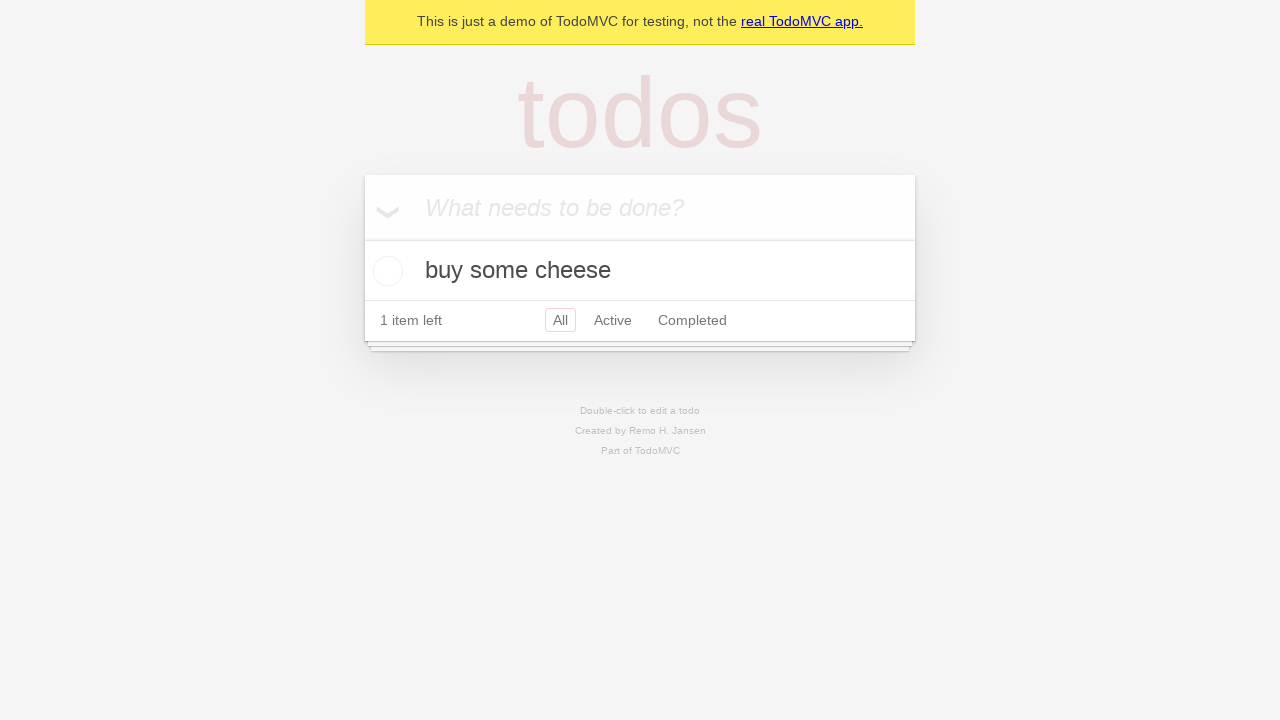

Filled todo input with 'feed the cat' on internal:attr=[placeholder="What needs to be done?"i]
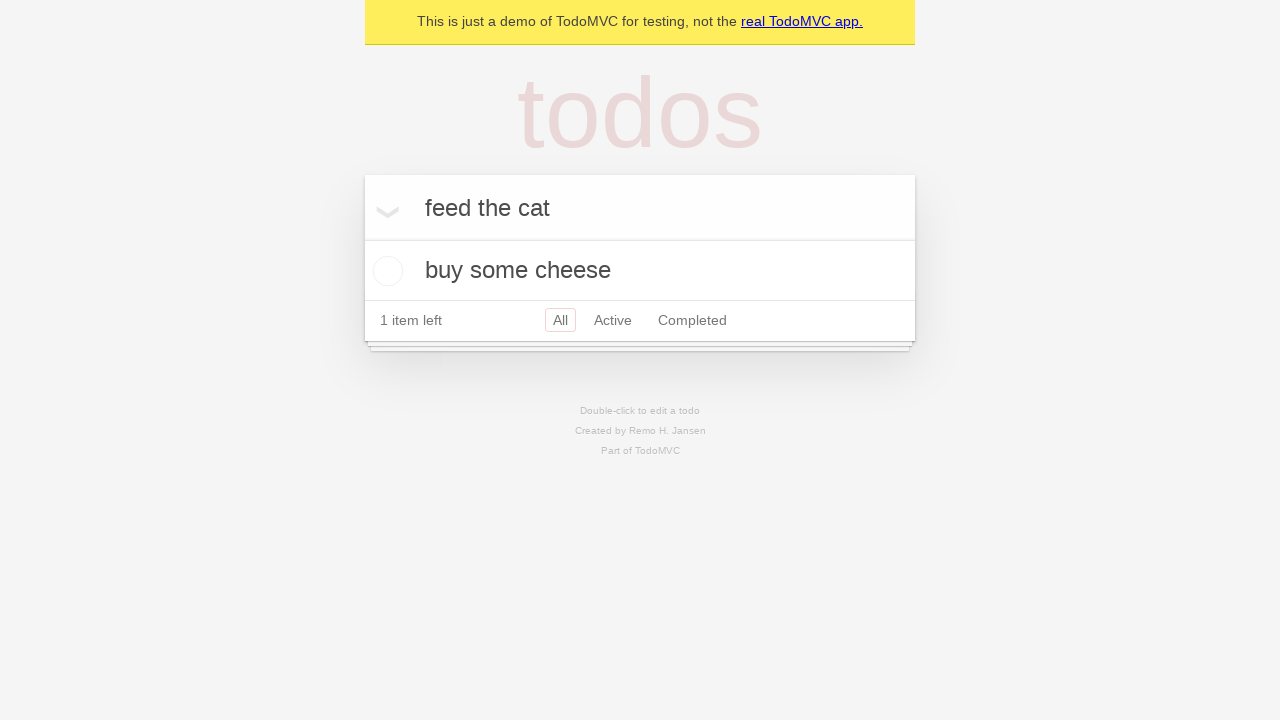

Pressed Enter to add second todo item on internal:attr=[placeholder="What needs to be done?"i]
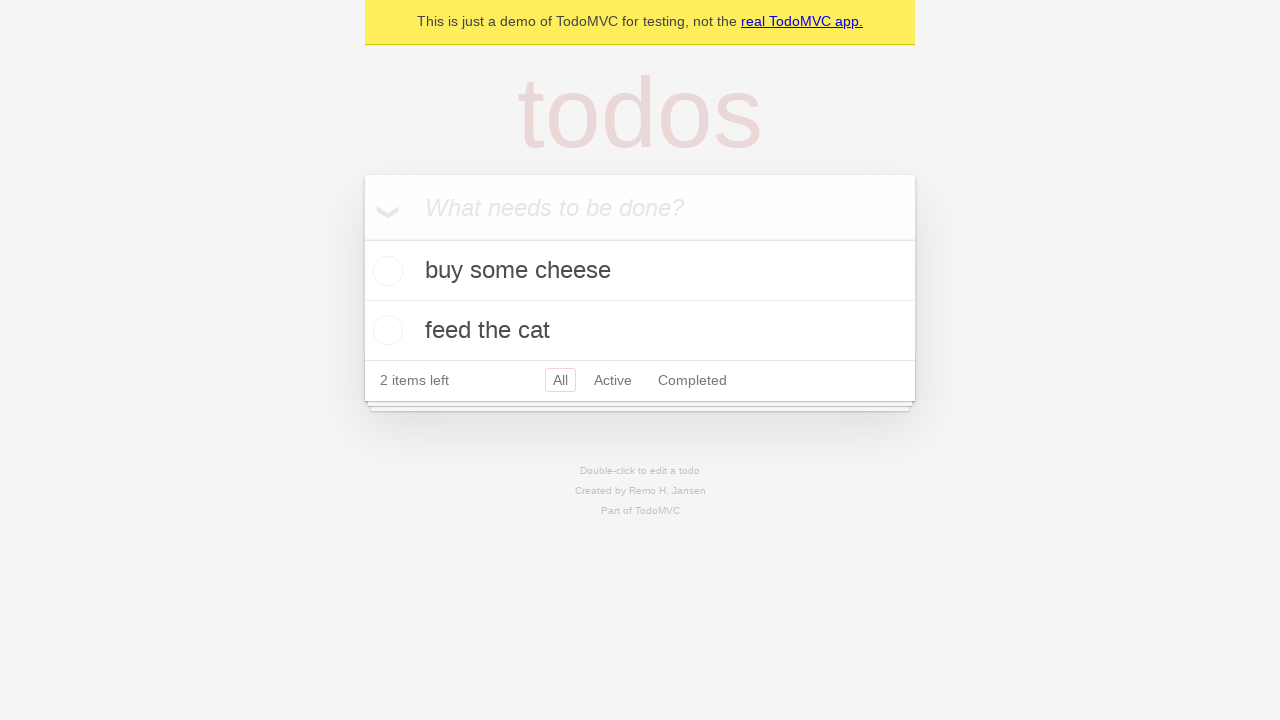

Filled todo input with 'book a doctors appointment' on internal:attr=[placeholder="What needs to be done?"i]
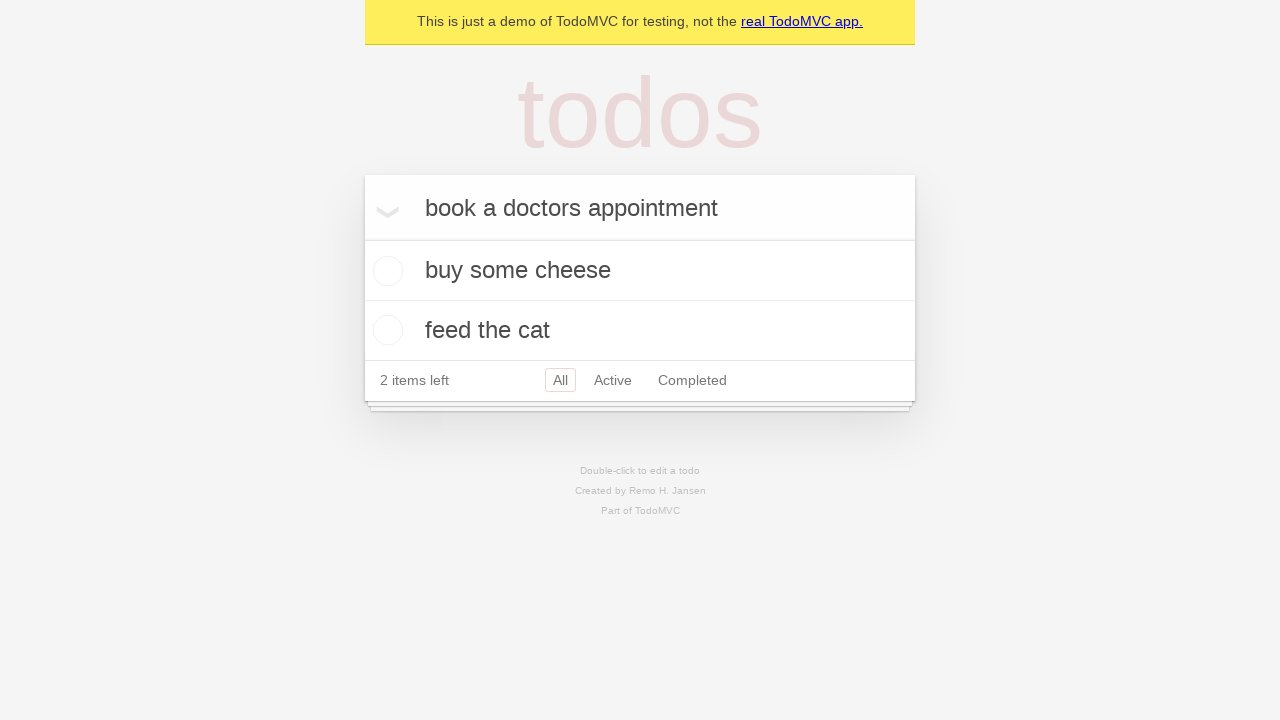

Pressed Enter to add third todo item on internal:attr=[placeholder="What needs to be done?"i]
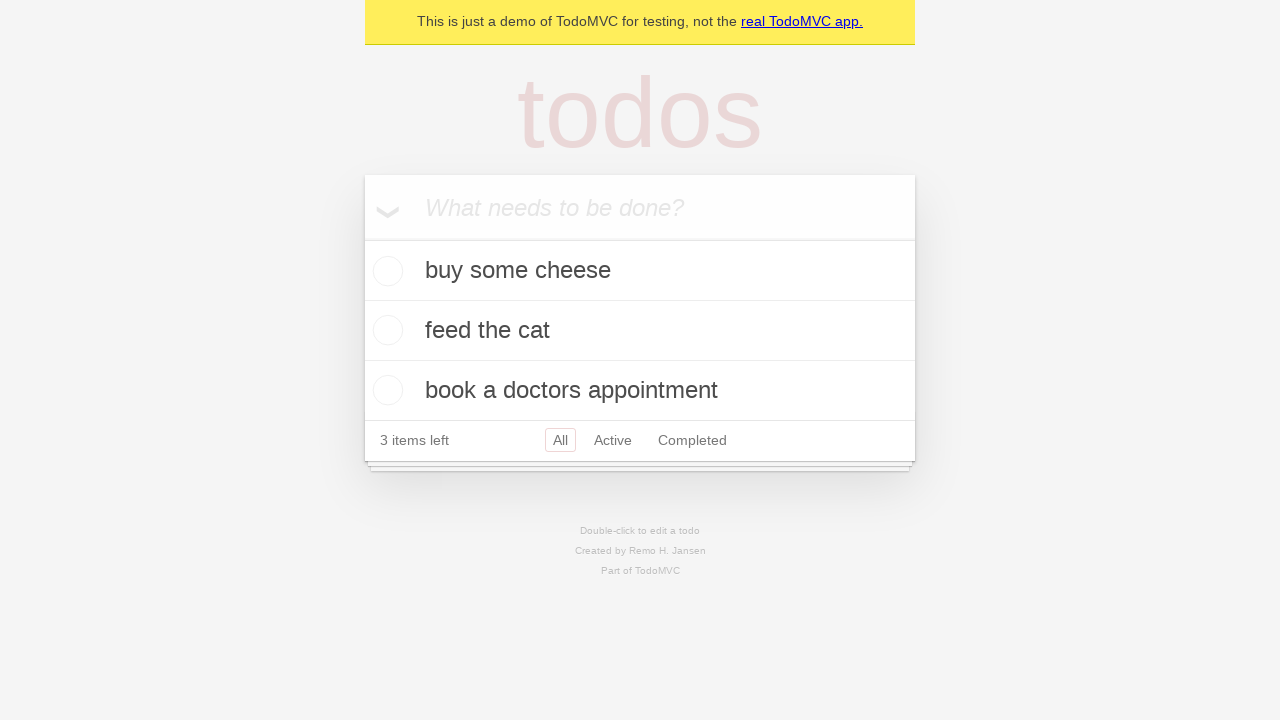

Double-clicked second todo item to enter edit mode at (640, 331) on internal:testid=[data-testid="todo-item"s] >> nth=1
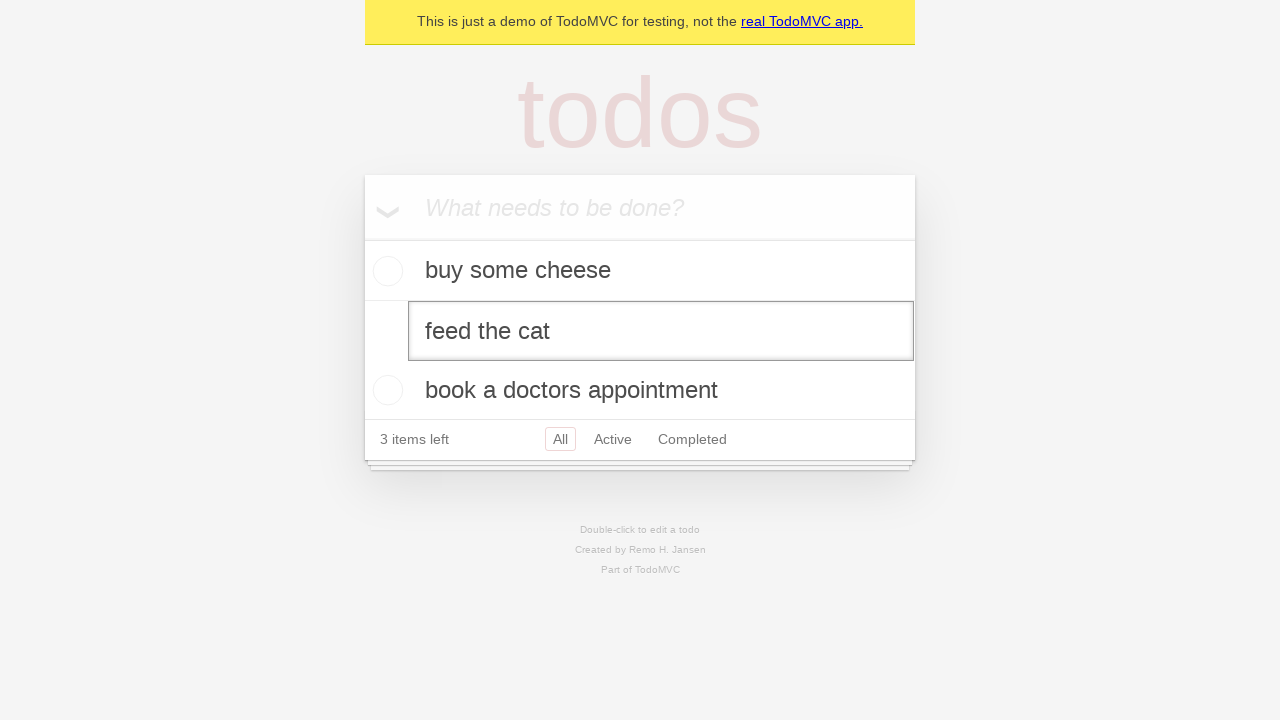

Cleared the edit textbox by filling with empty string on internal:testid=[data-testid="todo-item"s] >> nth=1 >> internal:role=textbox[nam
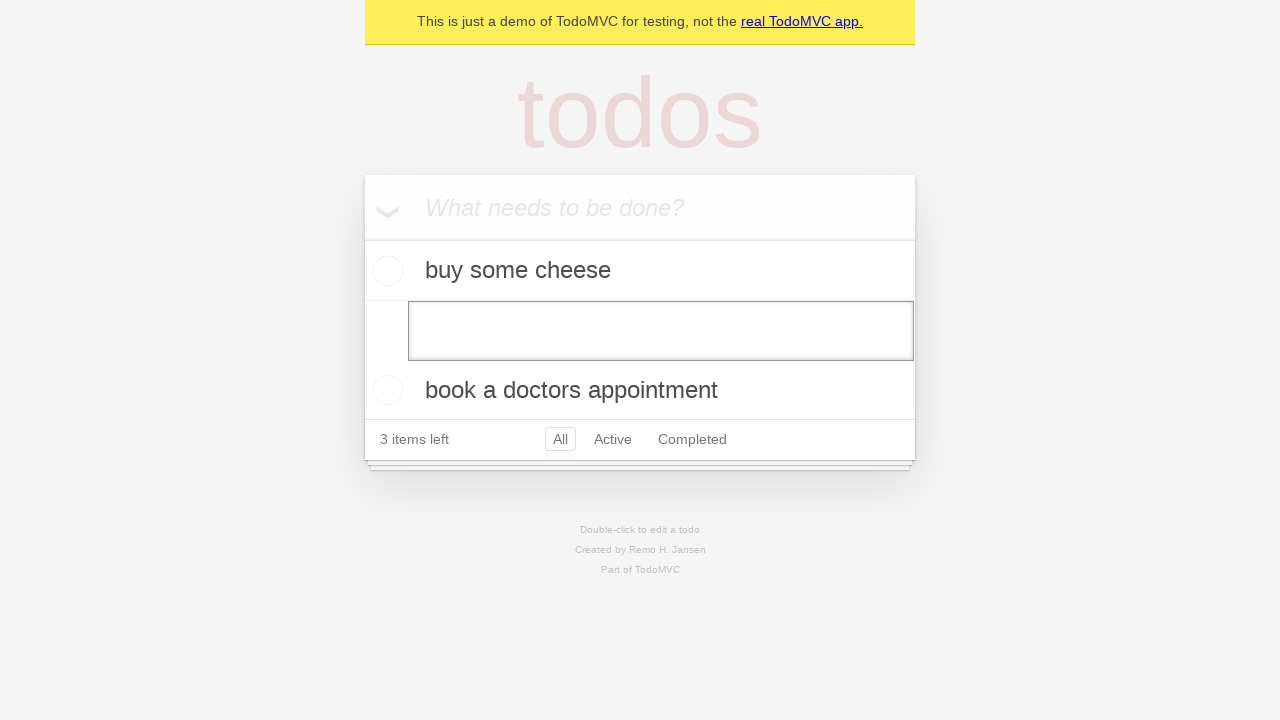

Pressed Enter to confirm edit with empty text, removing the todo item on internal:testid=[data-testid="todo-item"s] >> nth=1 >> internal:role=textbox[nam
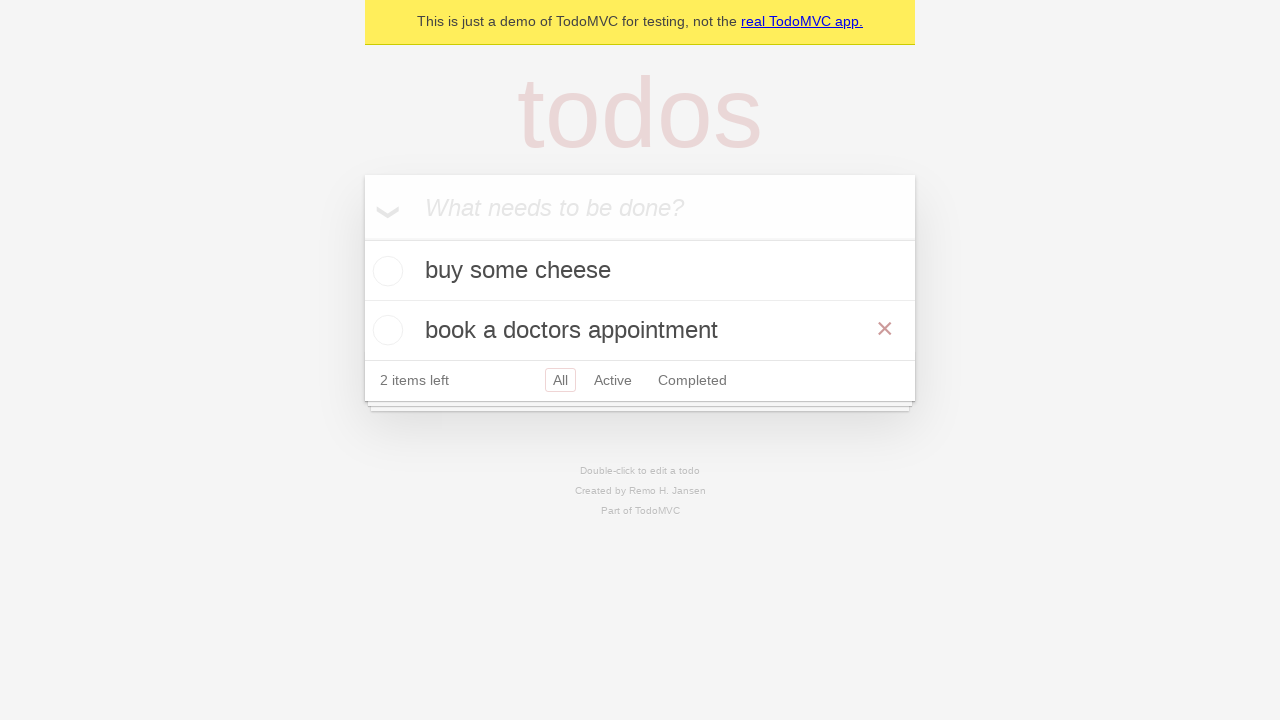

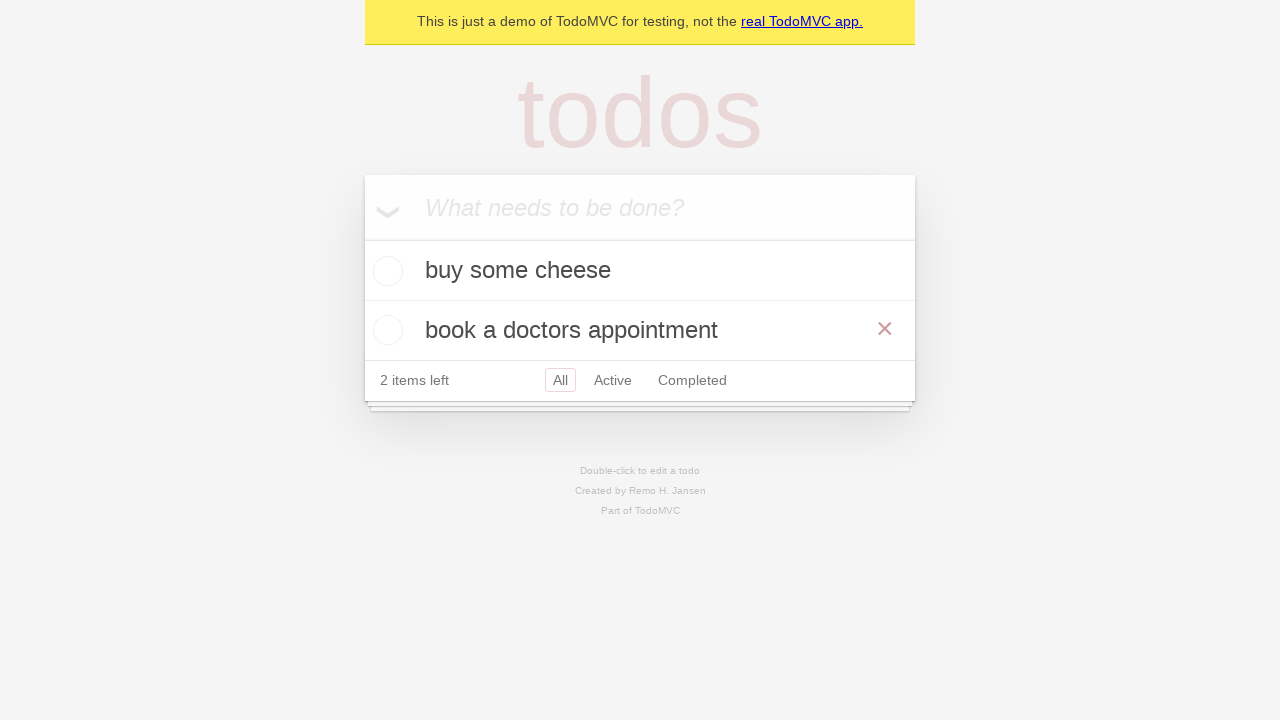